Navigates to team page and verifies the three author names are displayed correctly

Starting URL: http://www.99-bottles-of-beer.net/

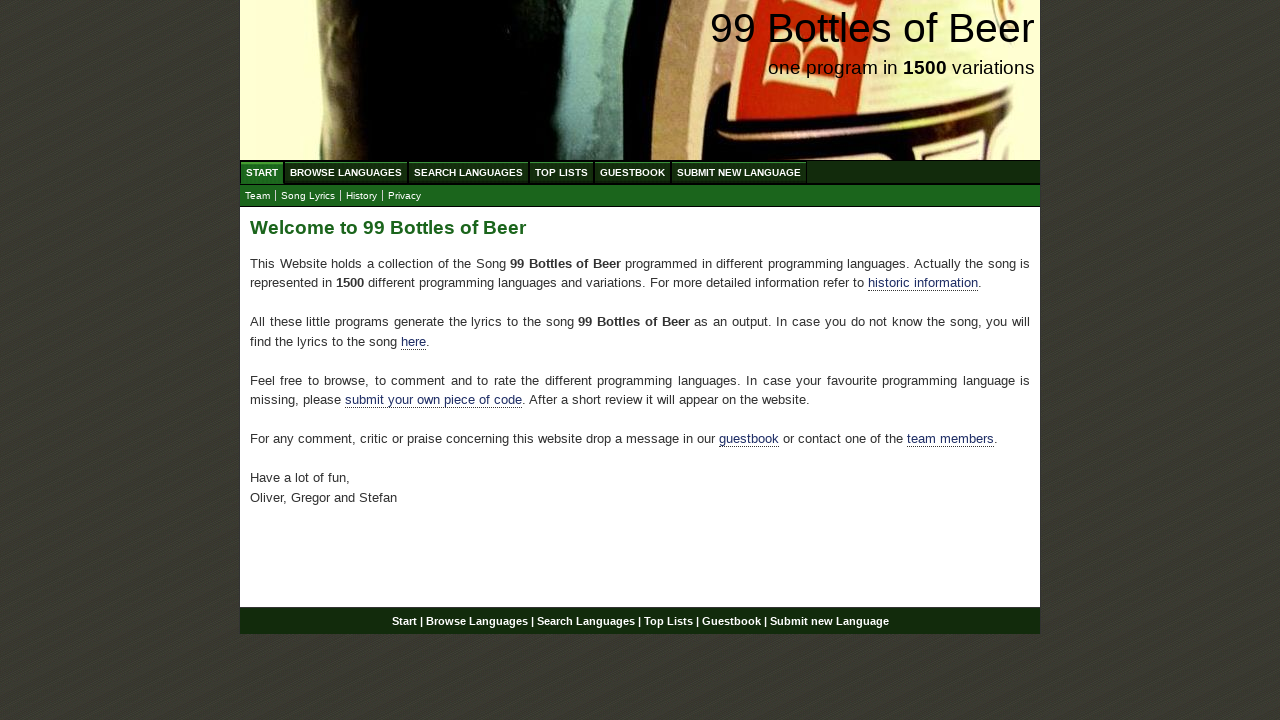

Clicked on Team link at (258, 196) on a[href='team.html']
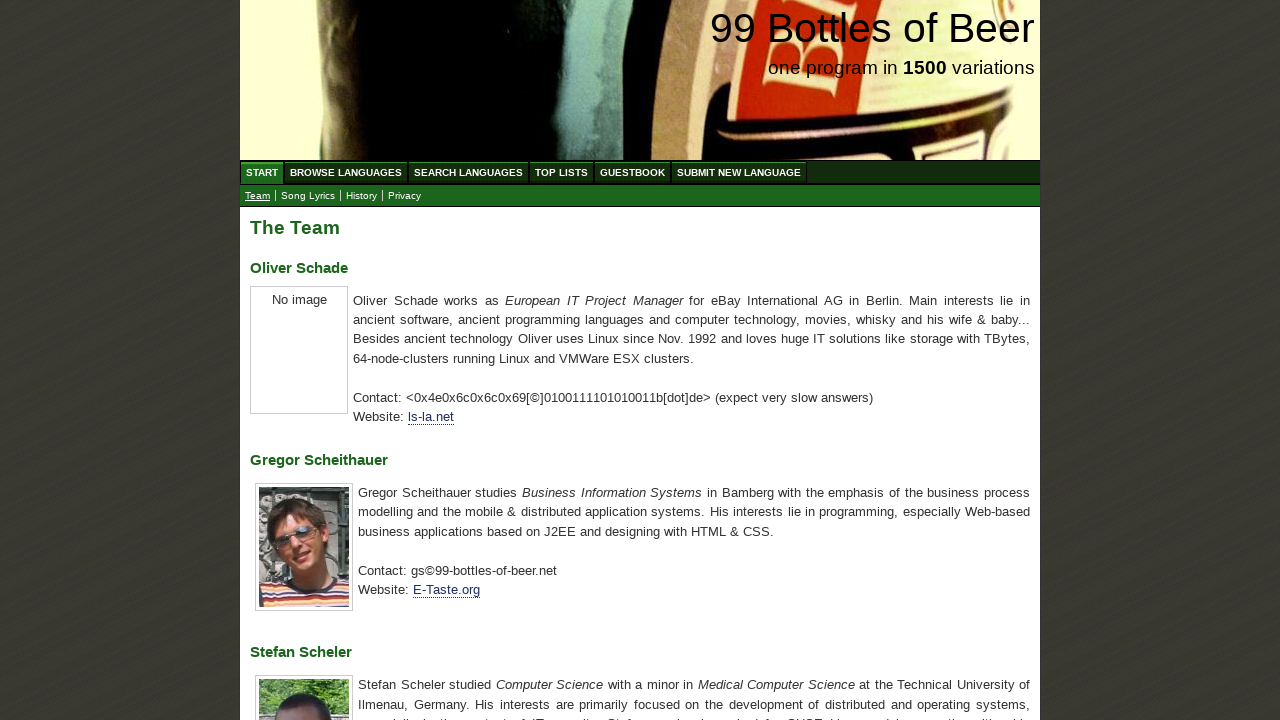

Team page loaded with author name headers visible
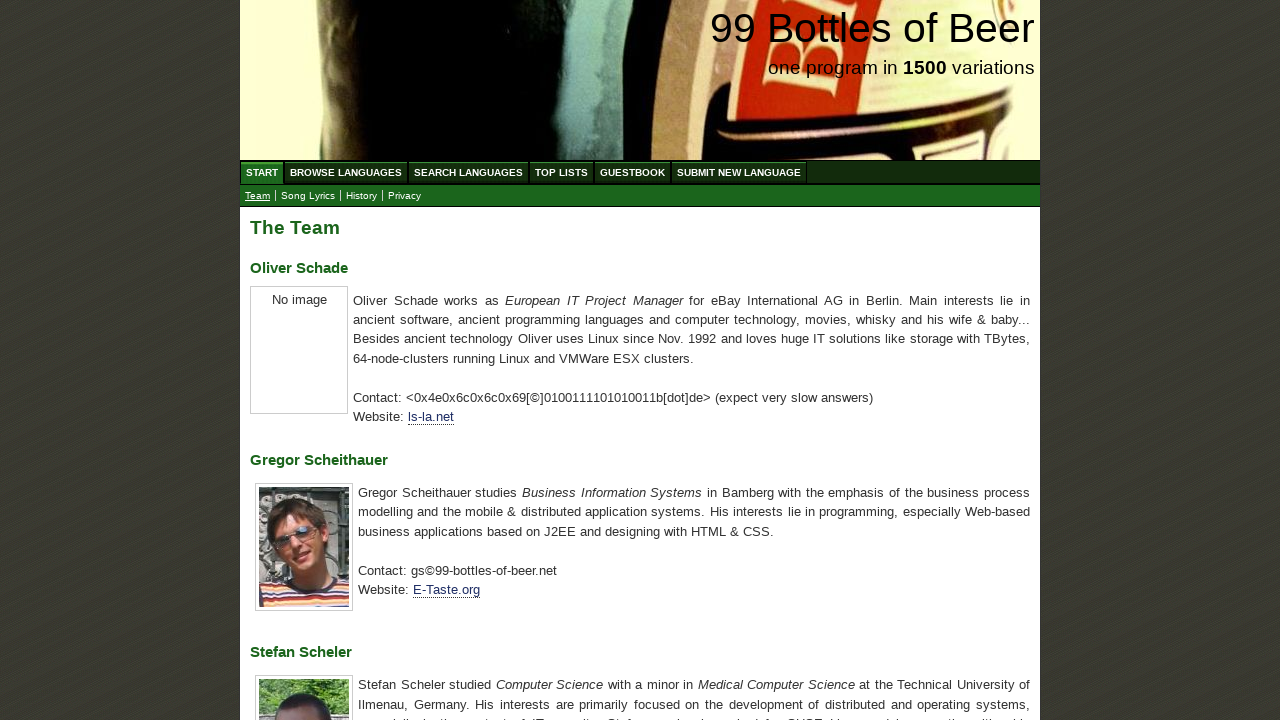

Retrieved all author name elements
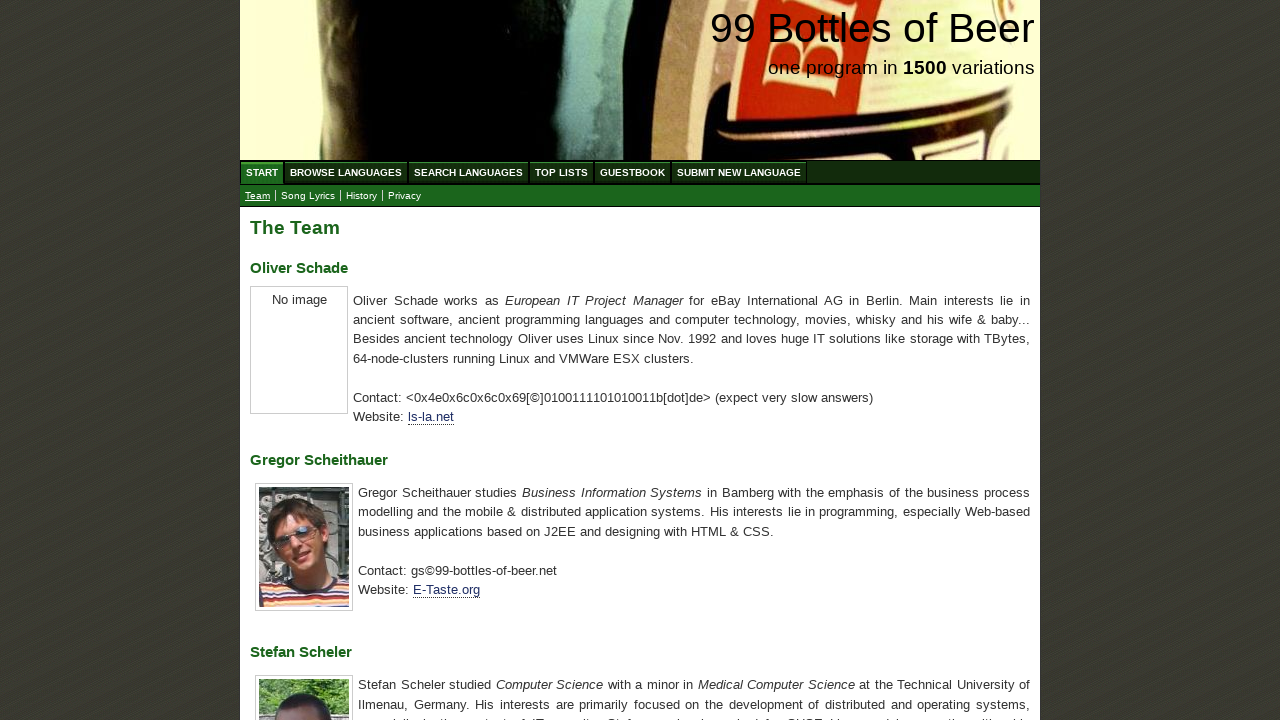

Extracted text content from author name elements
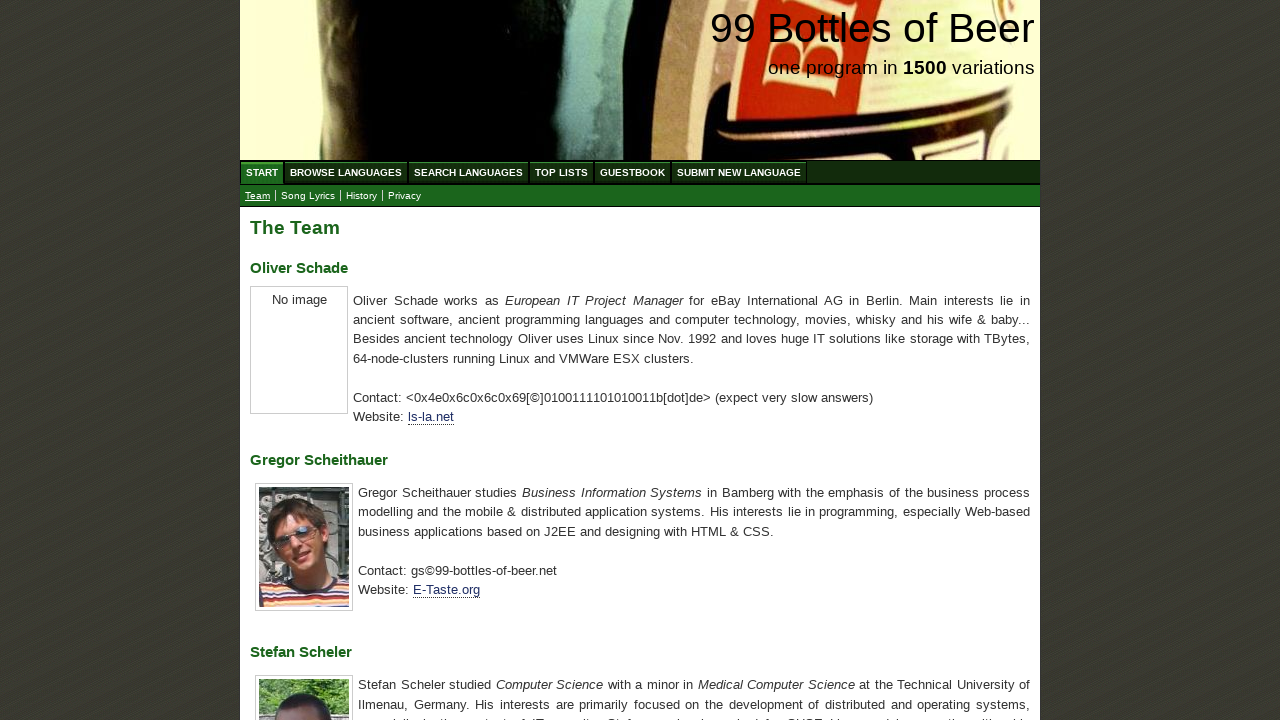

Verified three author names match expected names: Oliver Schade, Gregor Scheithauer, Stefan Scheler
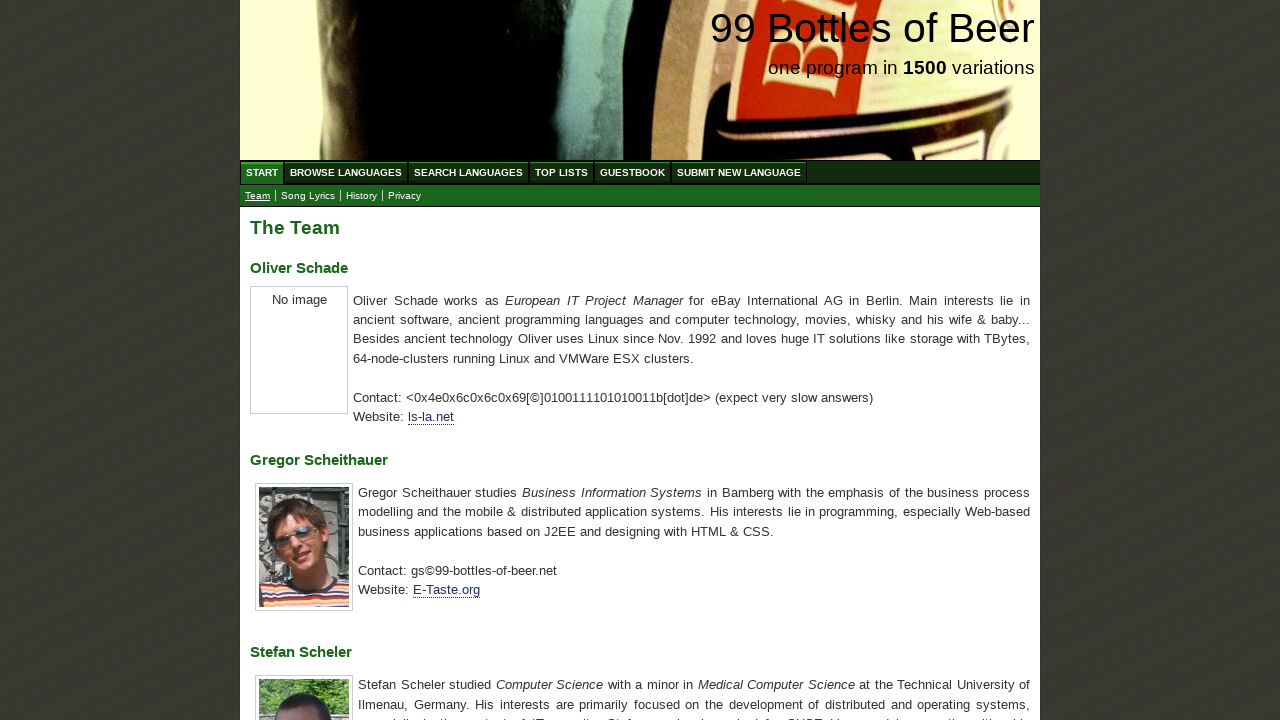

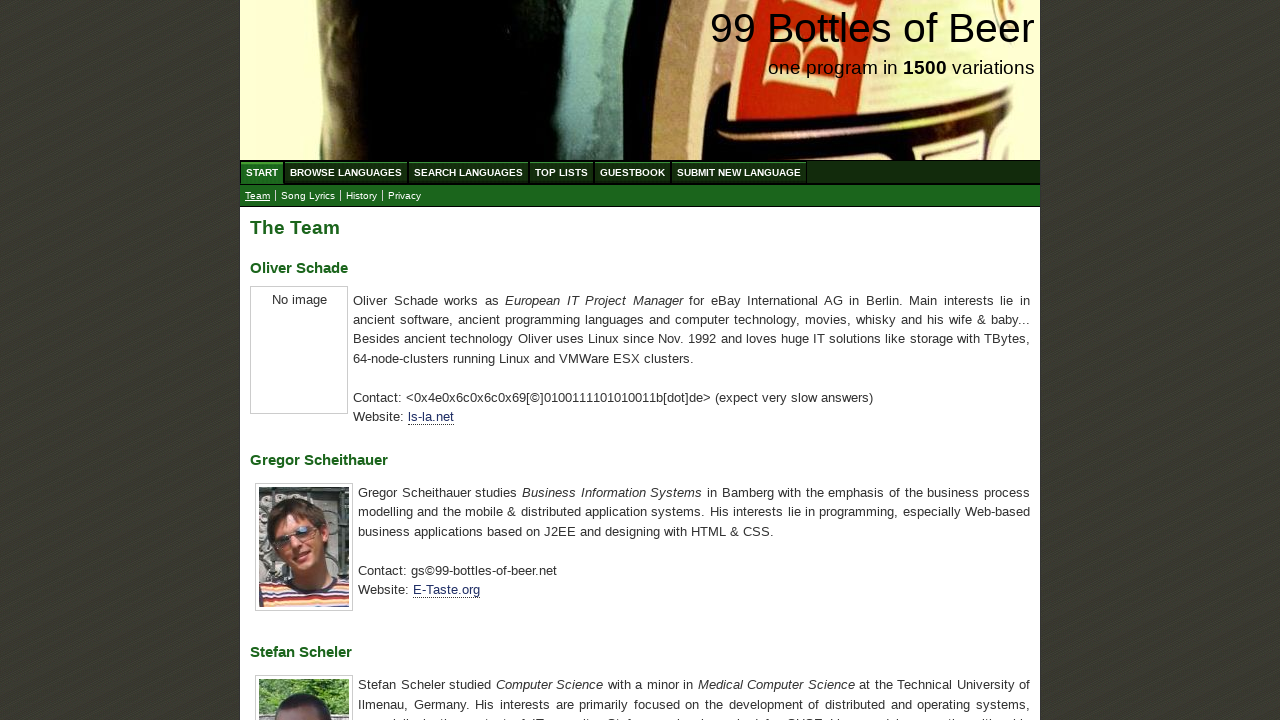